Tests hover functionality by hovering over the first avatar image to reveal the profile link, clicking it, and verifying the resulting page text

Starting URL: http://the-internet.herokuapp.com/hovers

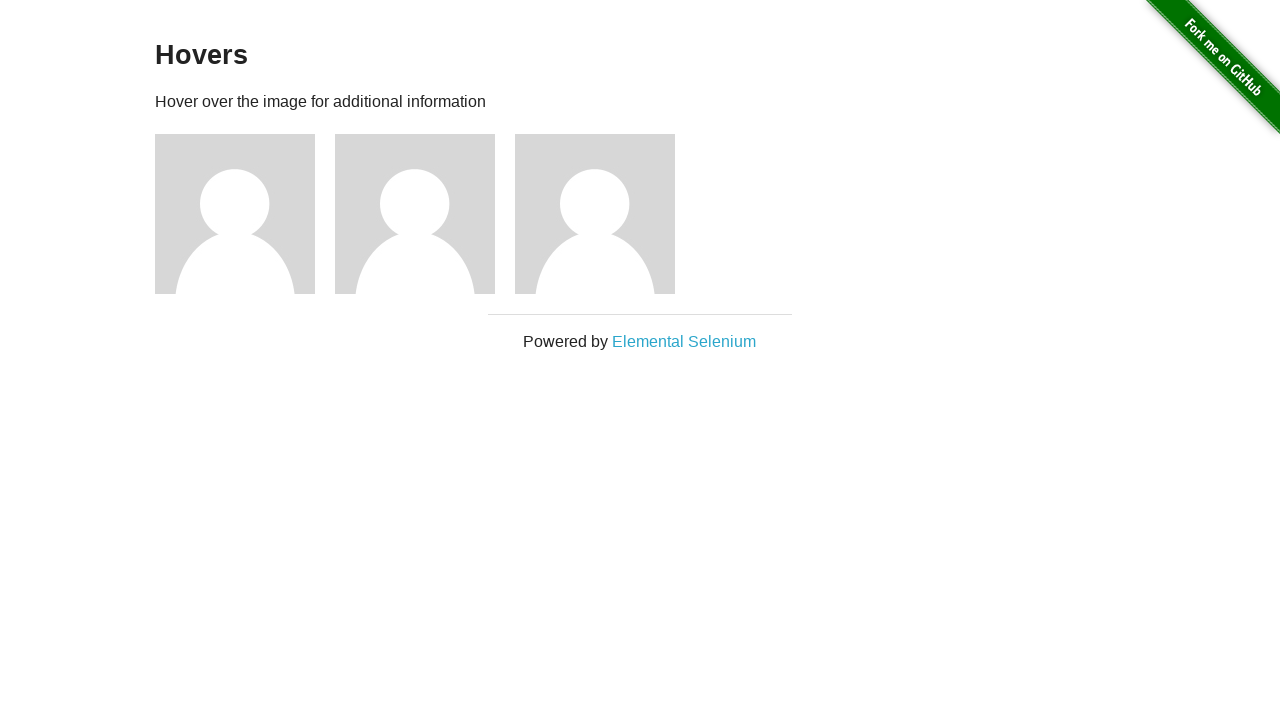

Waited for avatar images to load
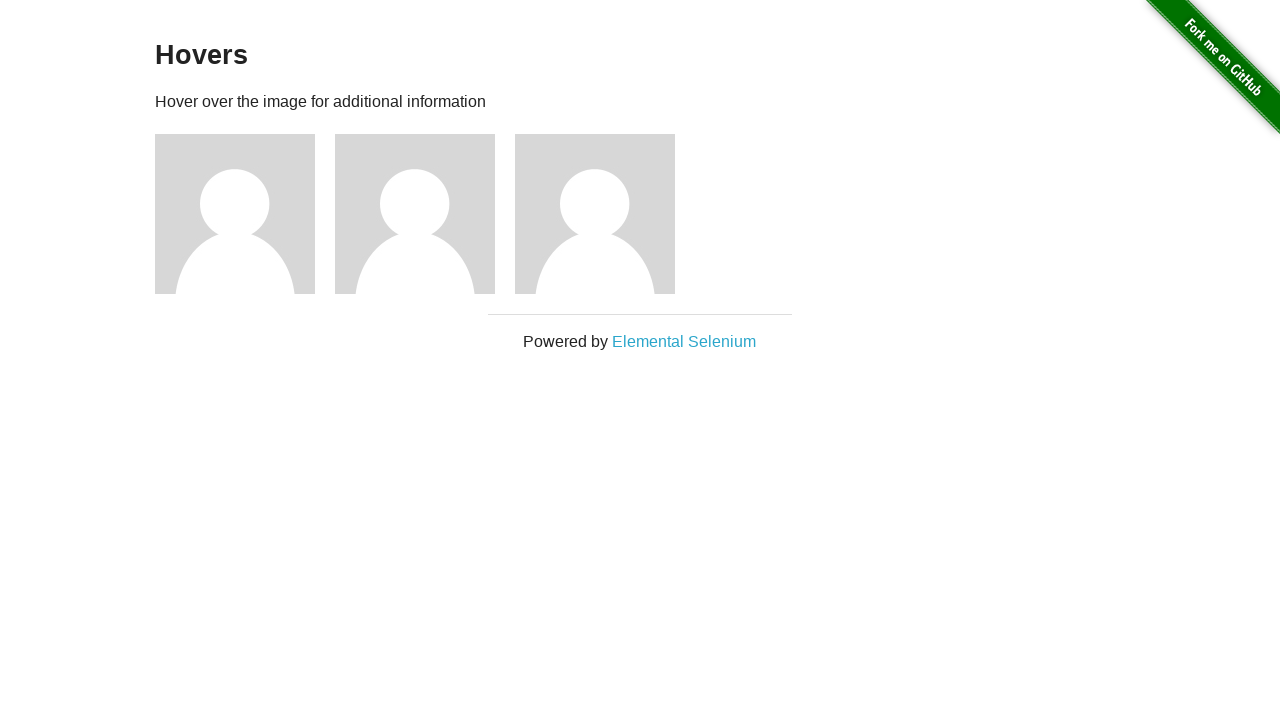

Hovered over first avatar image to reveal profile link at (235, 214) on .figure img >> nth=0
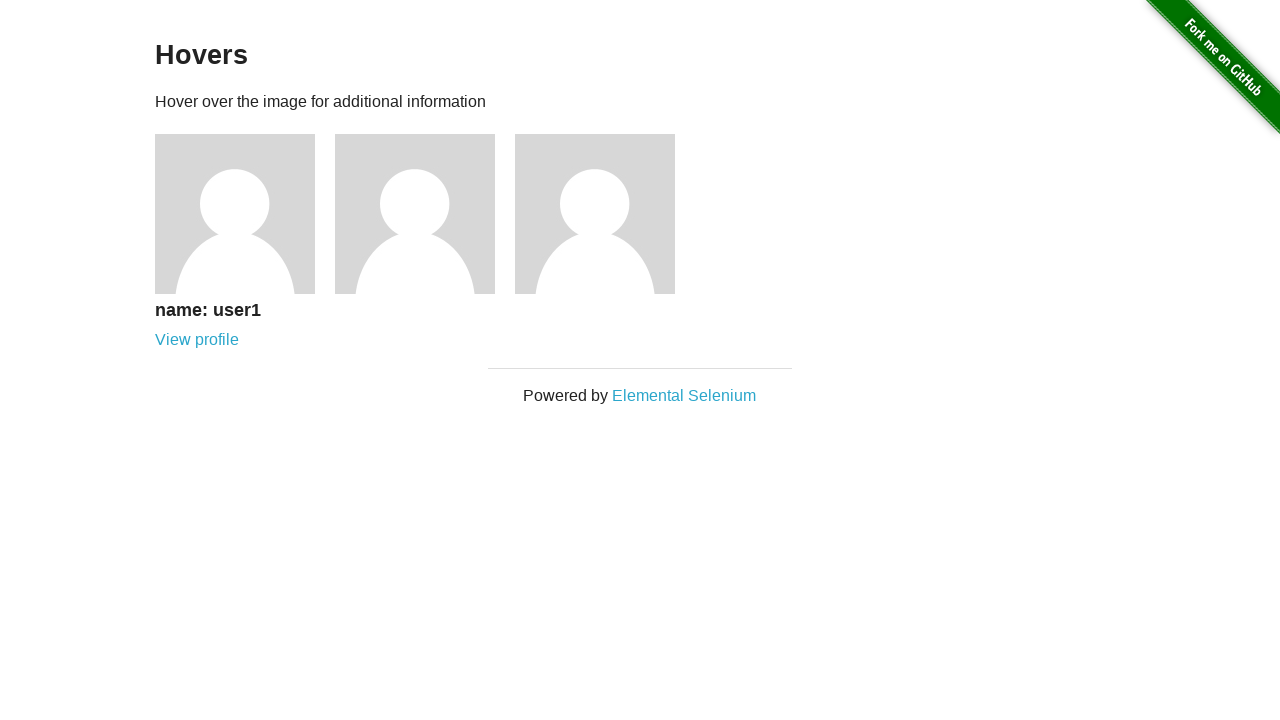

Clicked on the revealed profile link at (197, 340) on .figure a >> nth=0
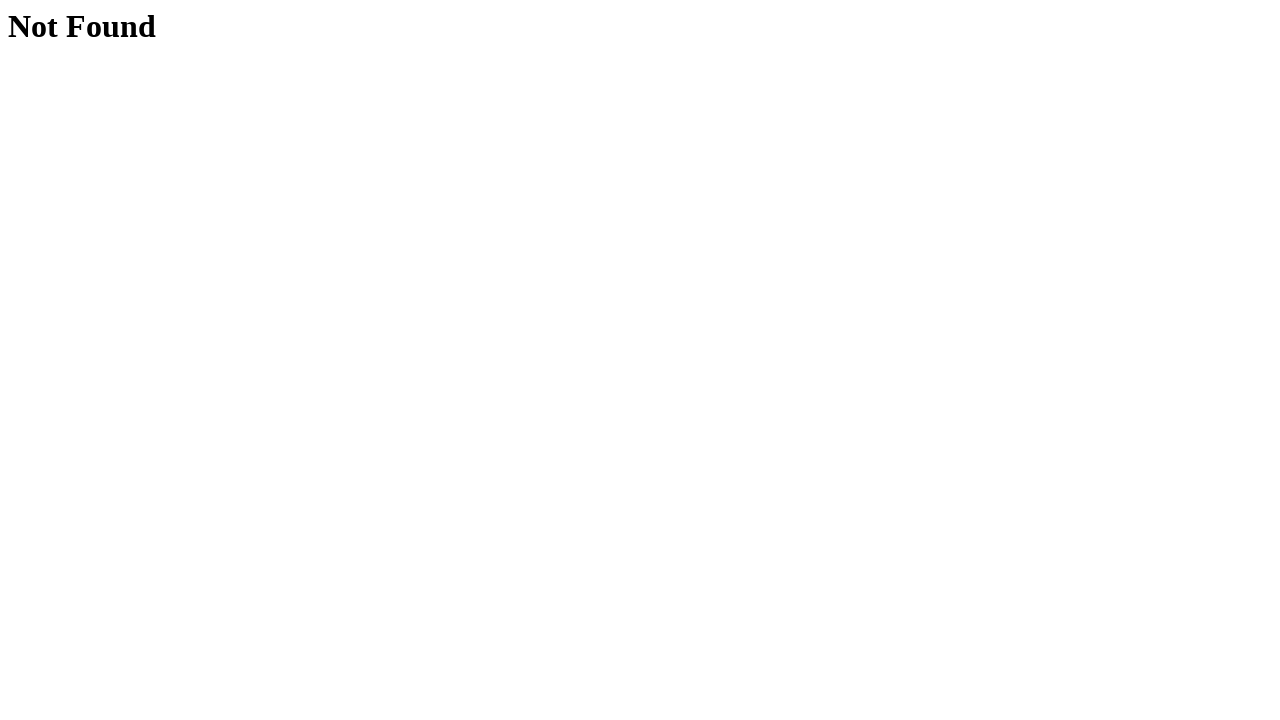

Profile page loaded and heading element appeared
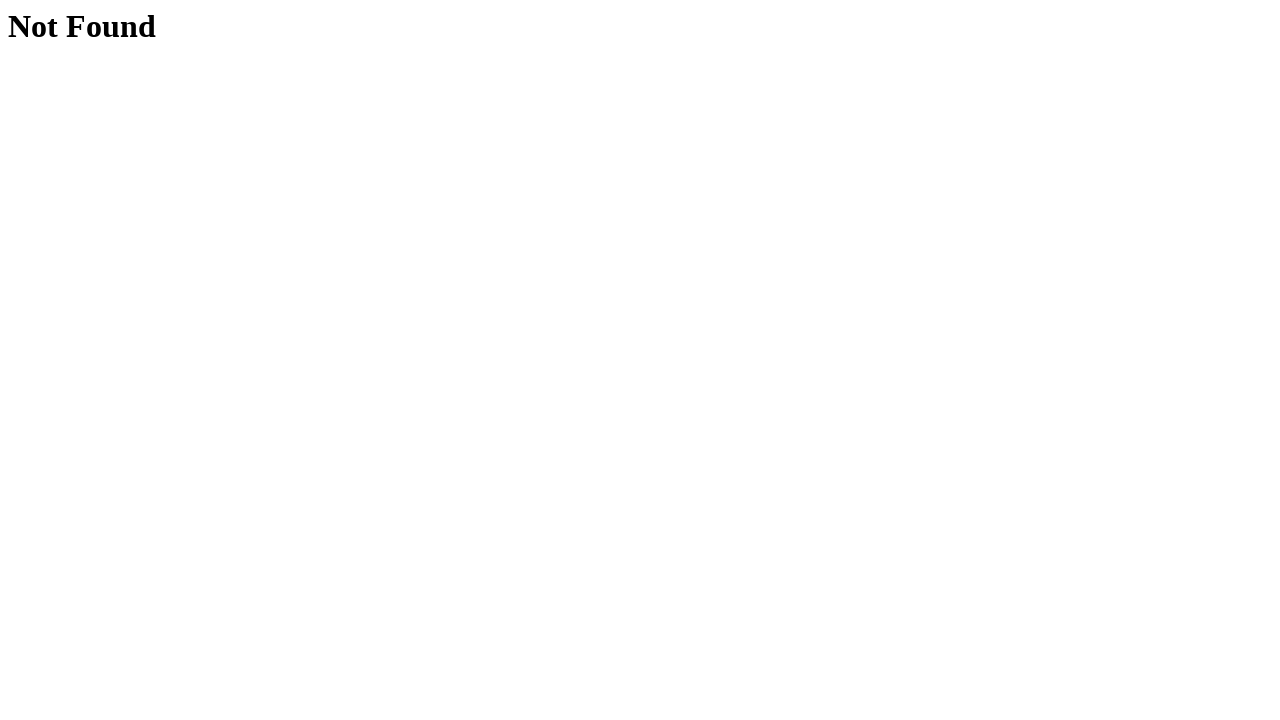

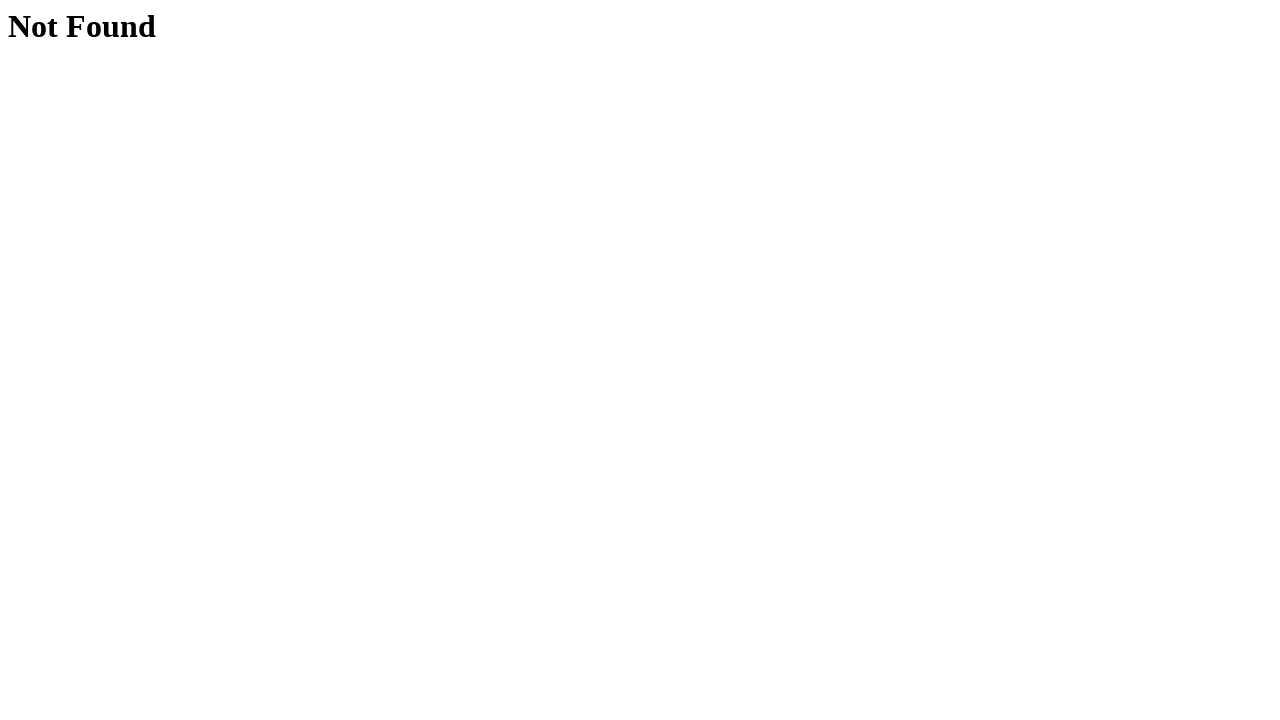